Tests the user registration flow on ParaBank by clicking the Register link and filling out the complete registration form with personal details, address information, and account credentials, then submitting the form.

Starting URL: https://parabank.parasoft.com/

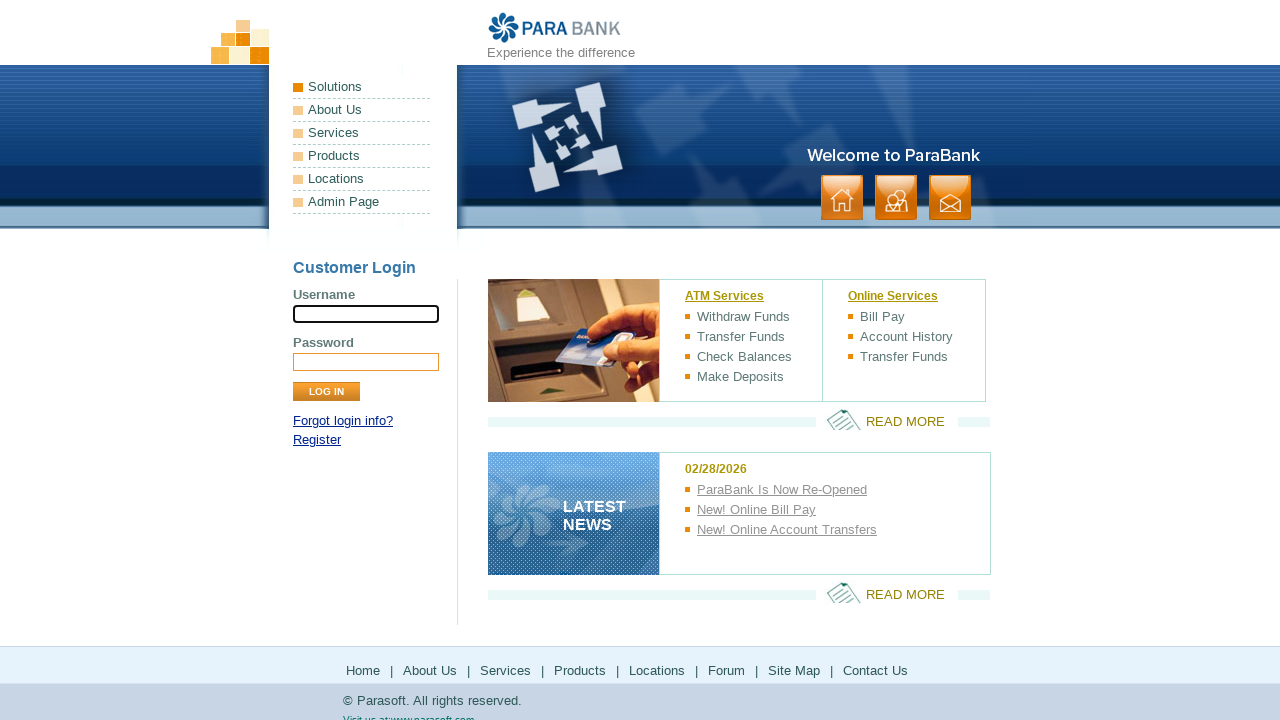

Clicked Register link at (317, 440) on a:has-text('Register')
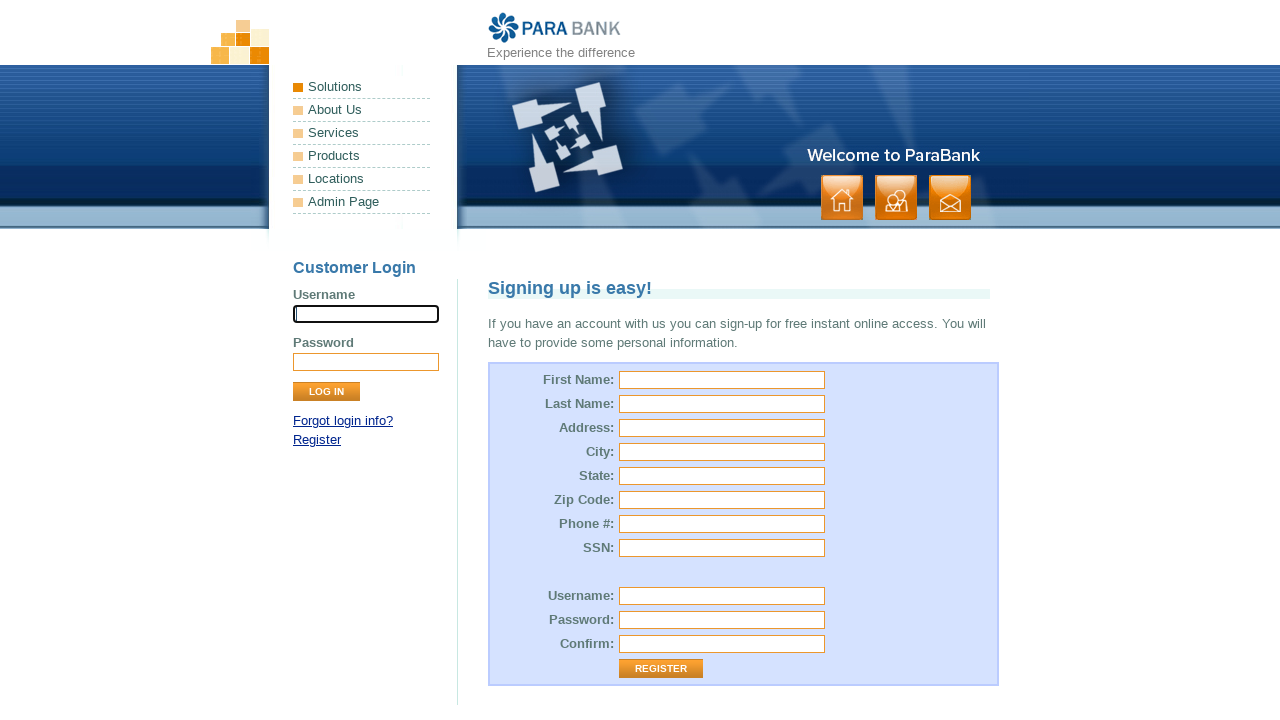

Filled first name with 'Marcus' on #customer\.firstName
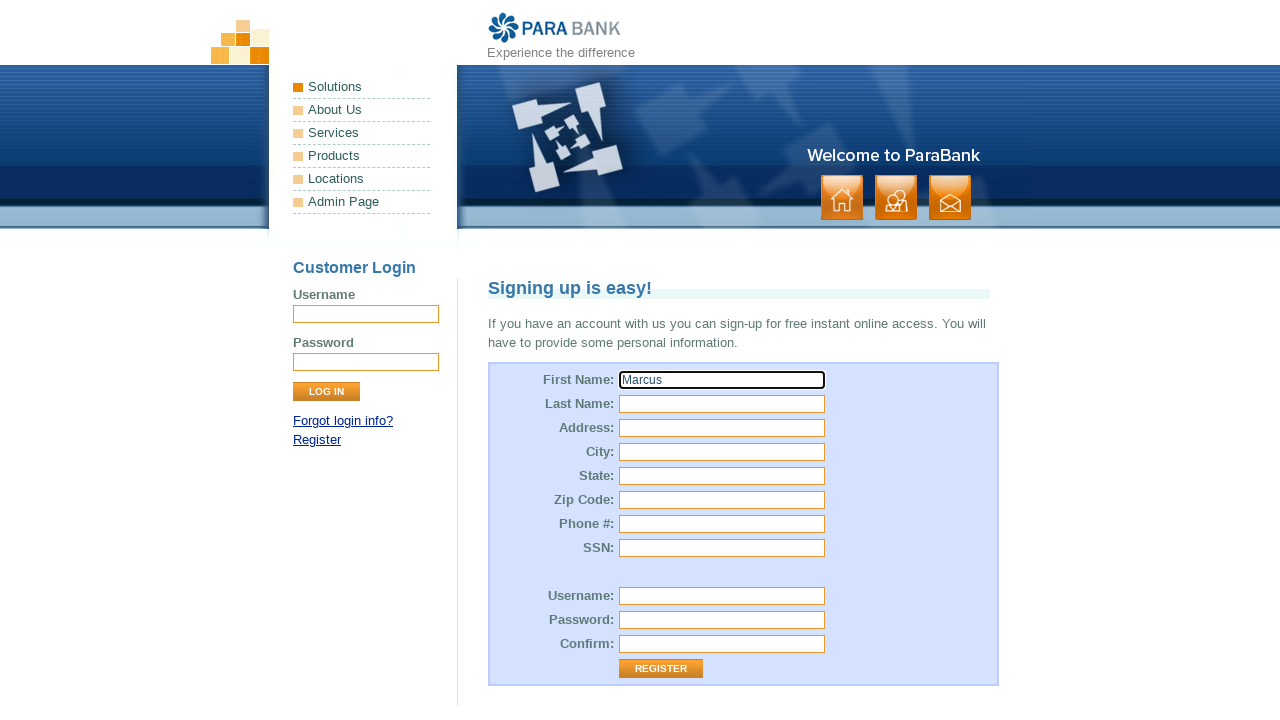

Filled last name with 'Thompson' on #customer\.lastName
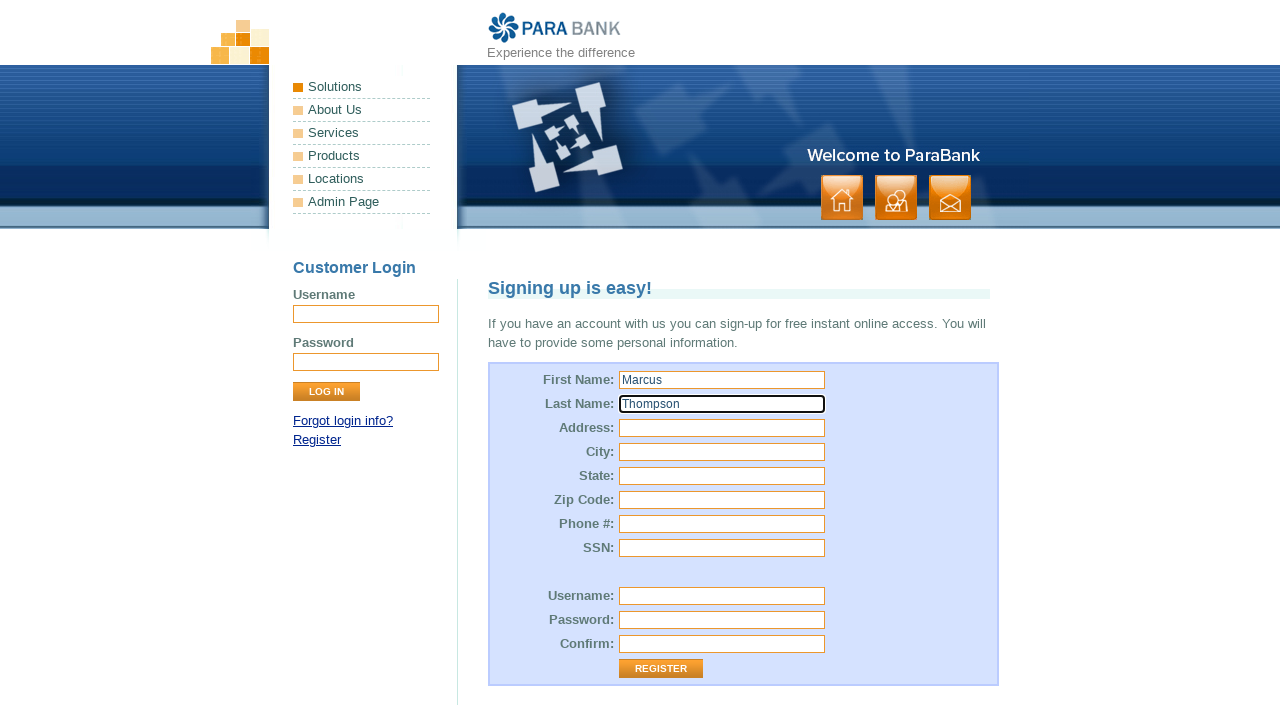

Filled street address with '#45, Oak Avenue, Riverside' on input[name='customer.address.street']
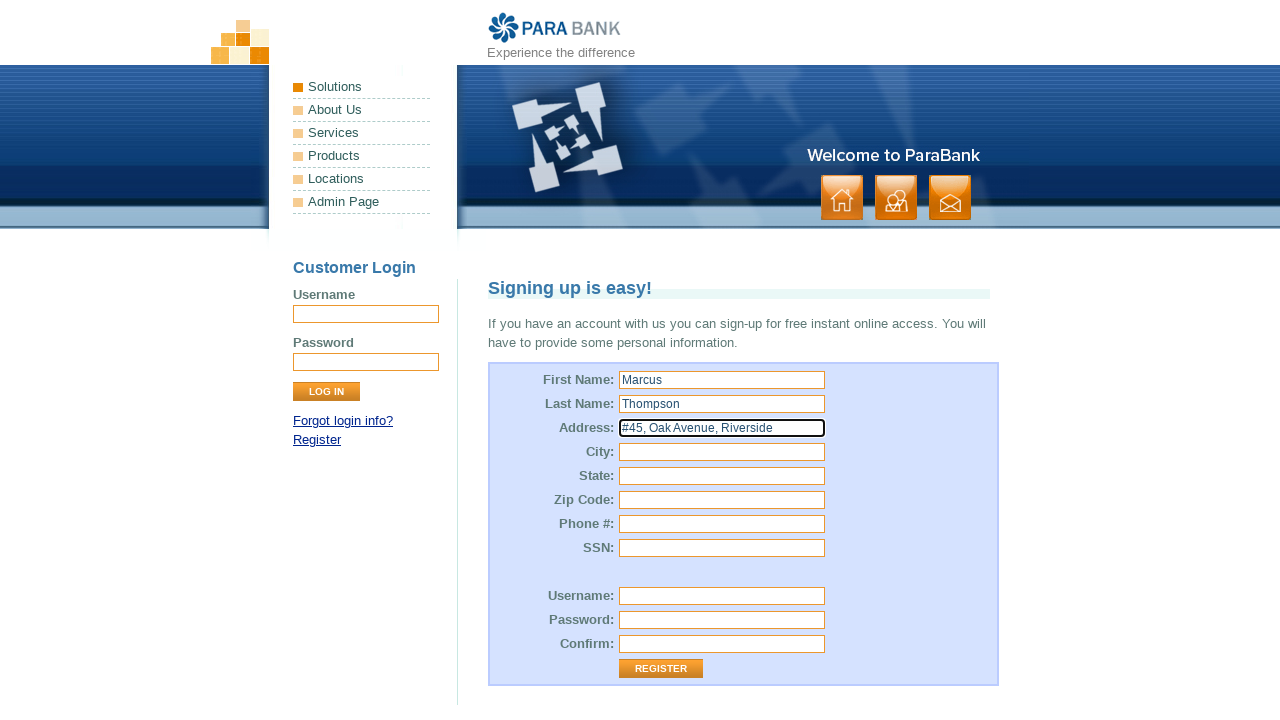

Filled city with 'Seattle' on input[name='customer.address.city']
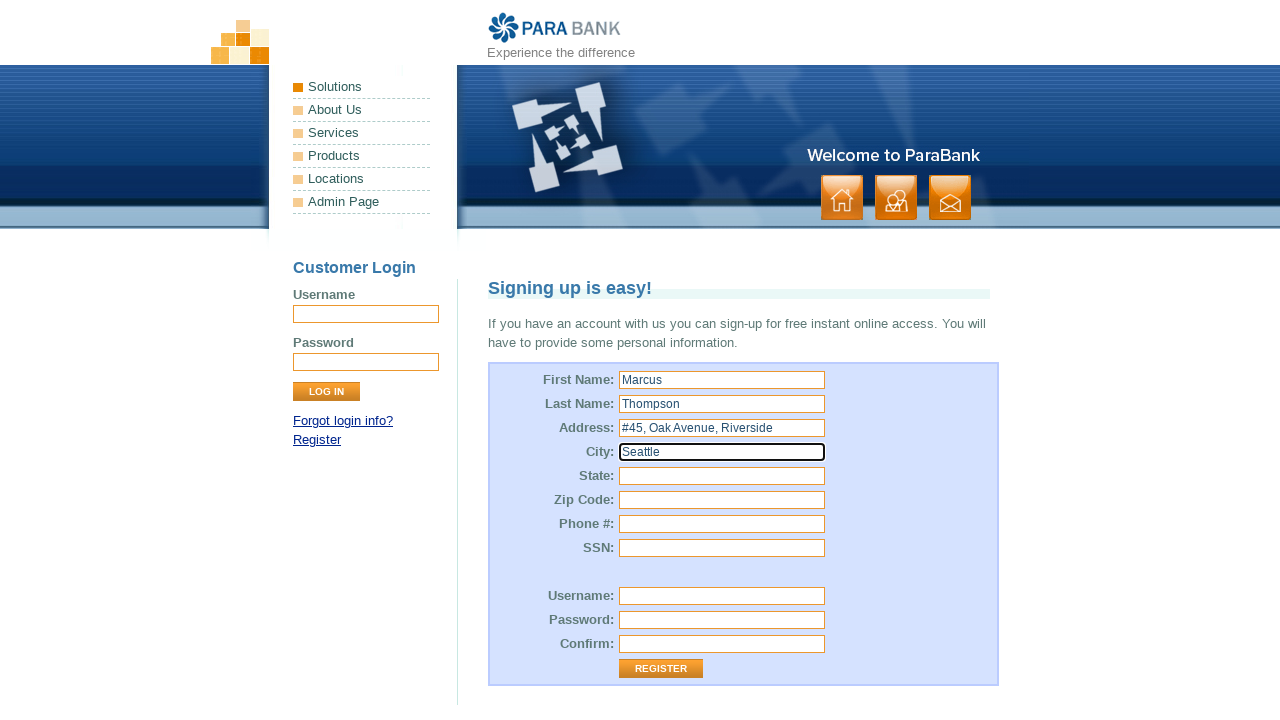

Filled state with 'Washington' on input[name='customer.address.state']
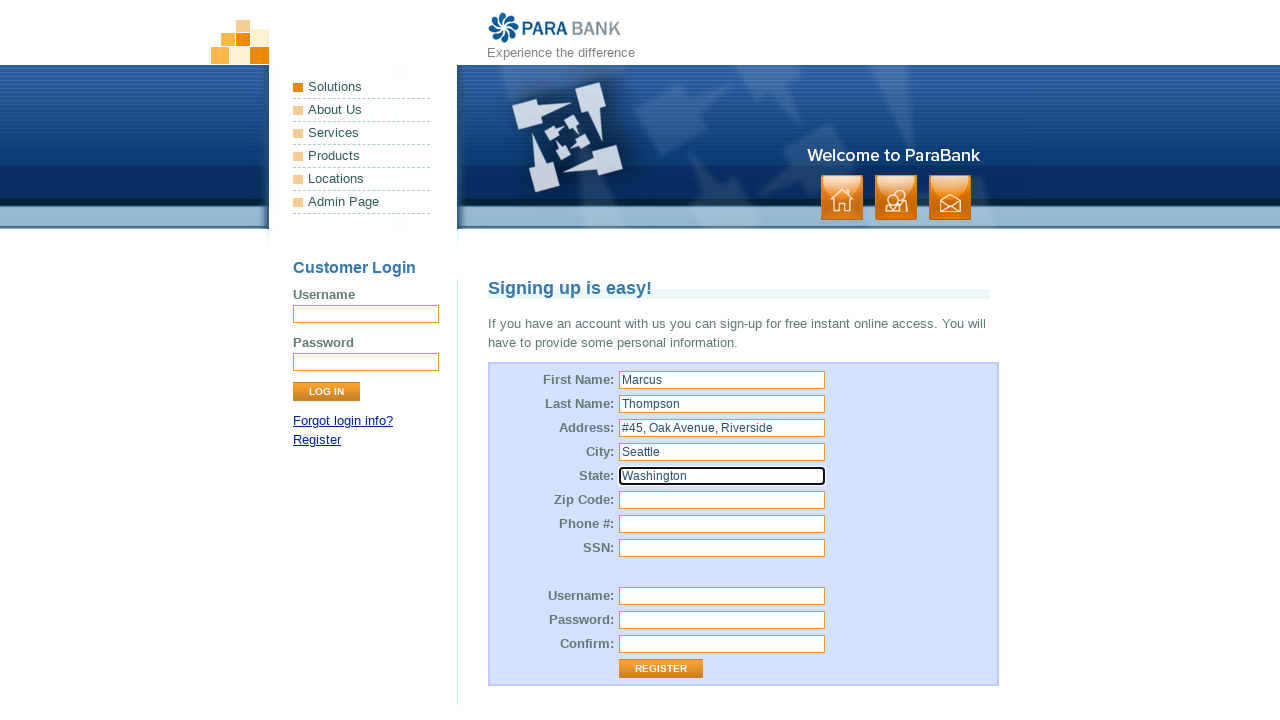

Filled zip code with '98101' on input[name='customer.address.zipCode']
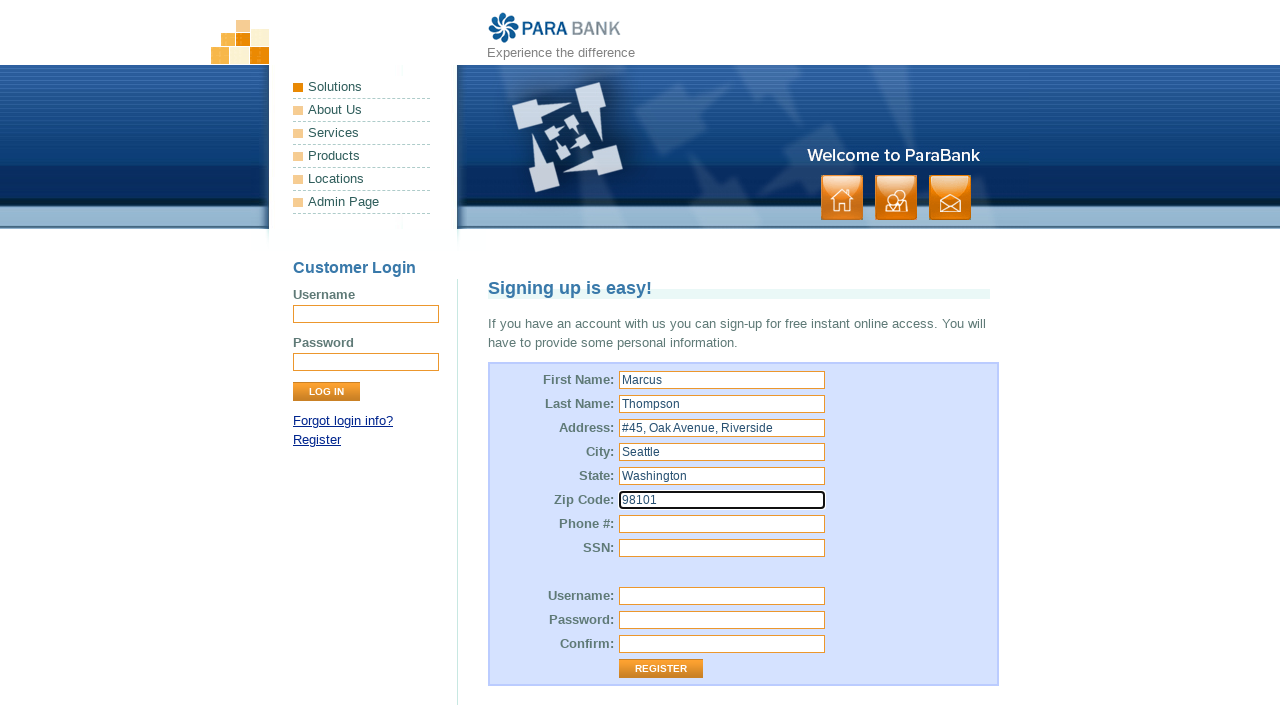

Filled phone number with '2065551234' on #customer\.phoneNumber
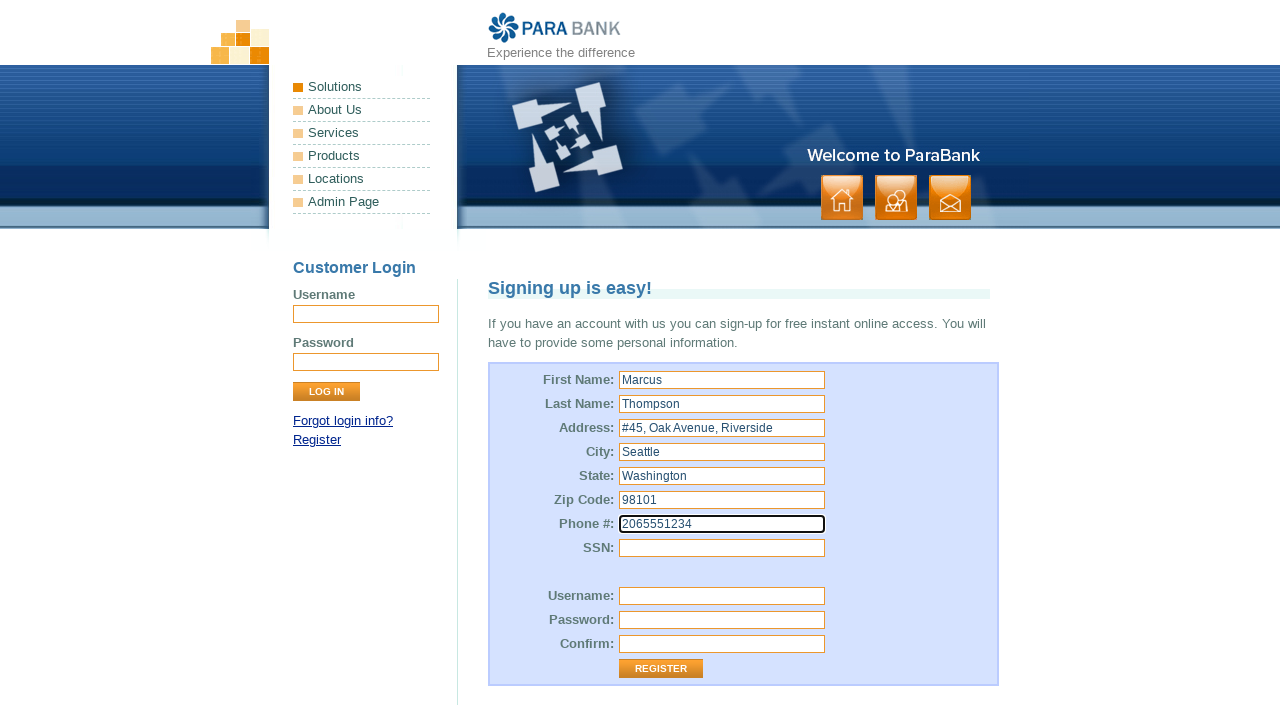

Filled SSN with '456789123' on #customer\.ssn
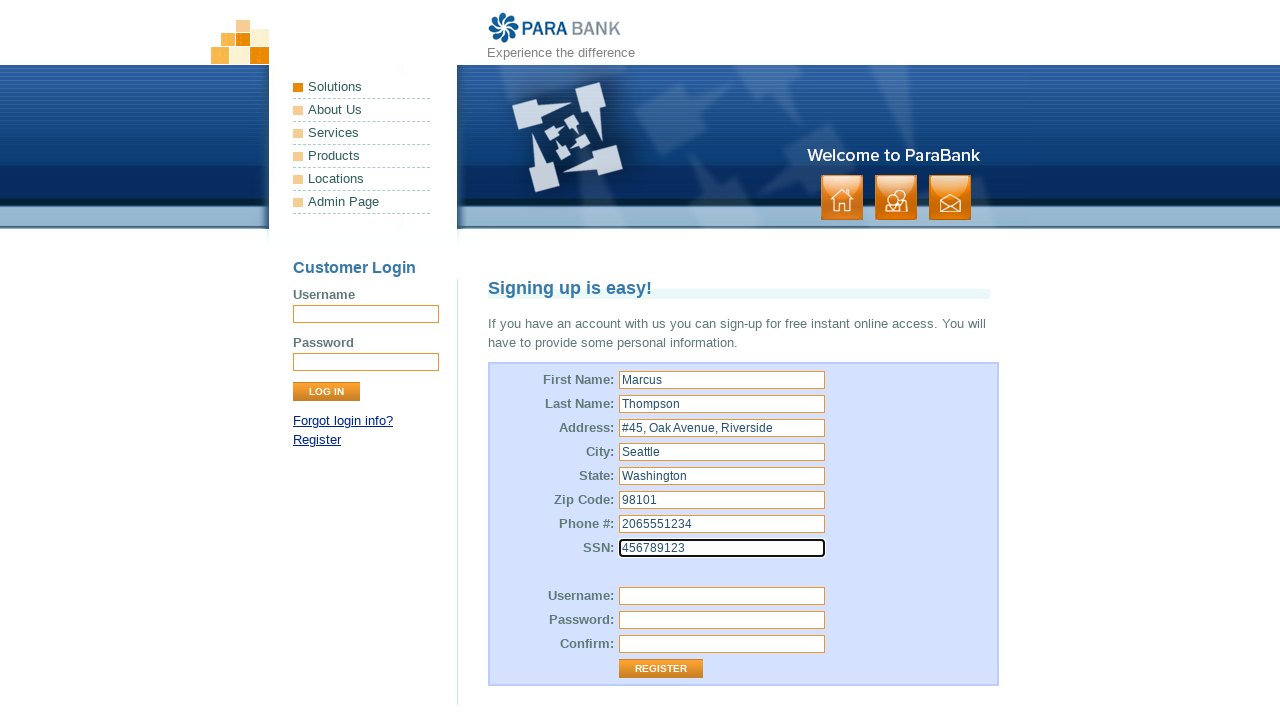

Filled username with 'MarcusT2024' on #customer\.username
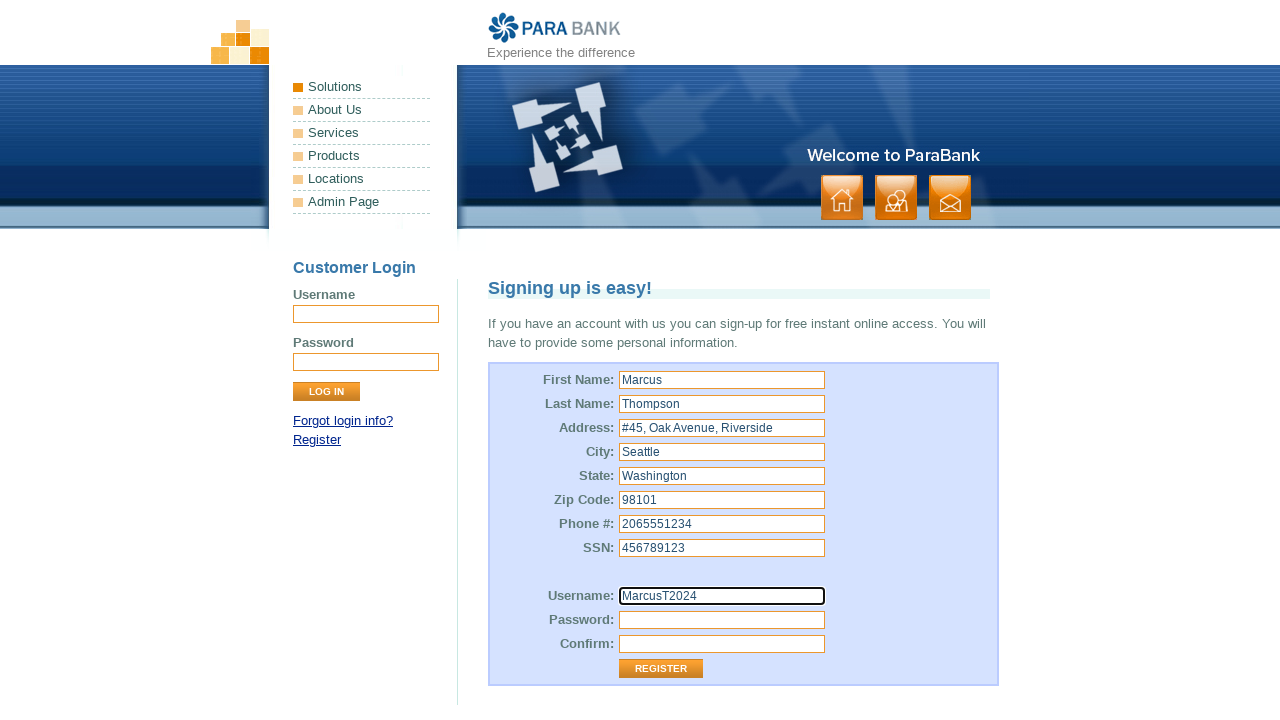

Filled password with 'SecurePass789' on #customer\.password
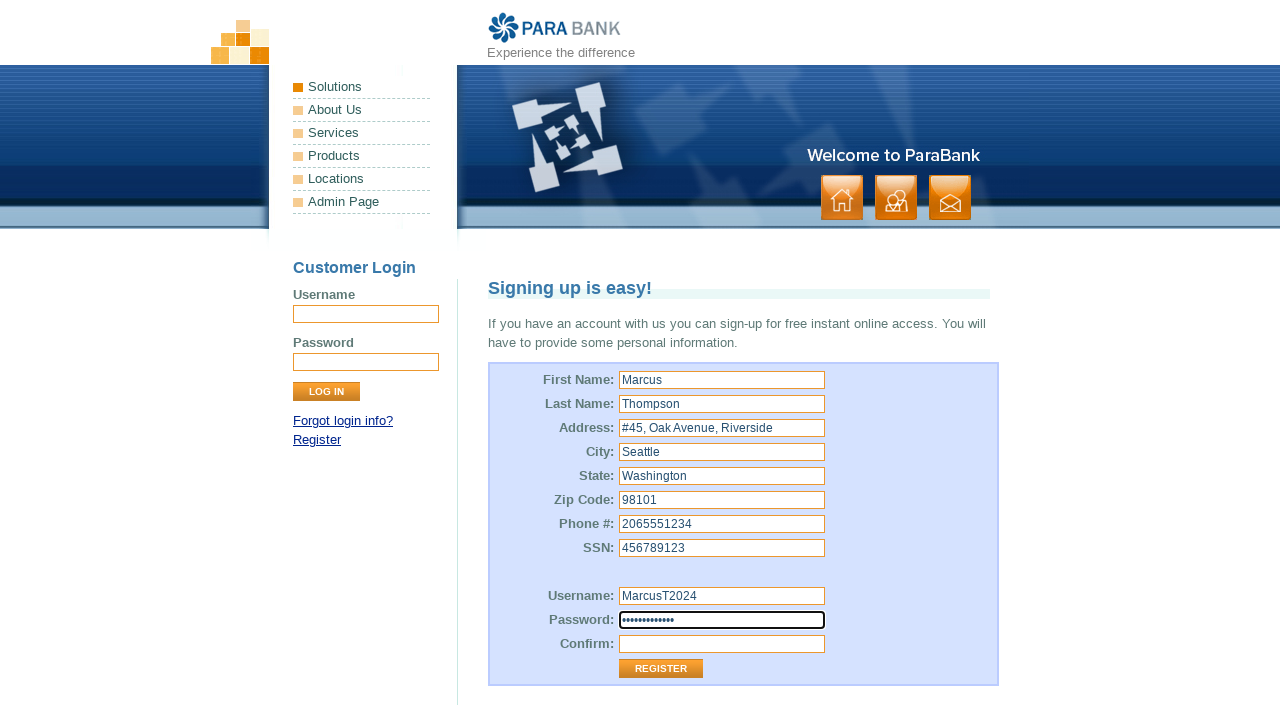

Filled confirm password with 'SecurePass789' on #repeatedPassword
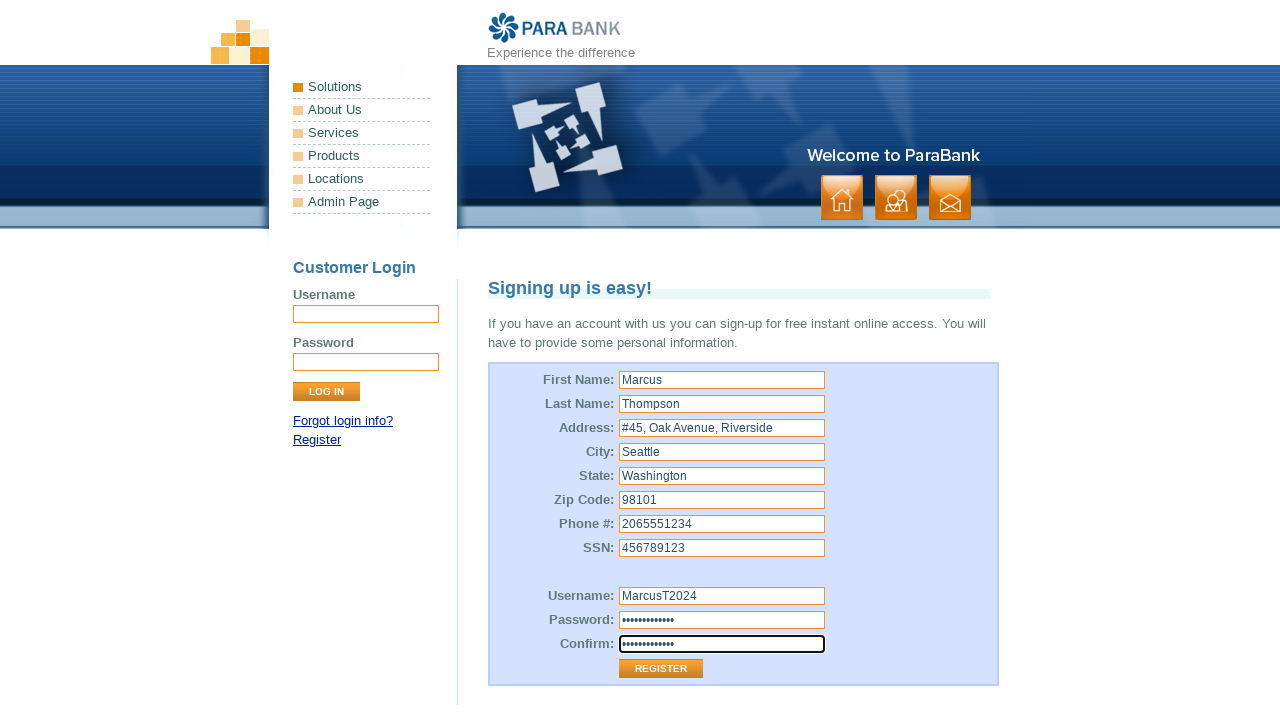

Clicked Register button to submit registration form at (661, 669) on input[value='Register']
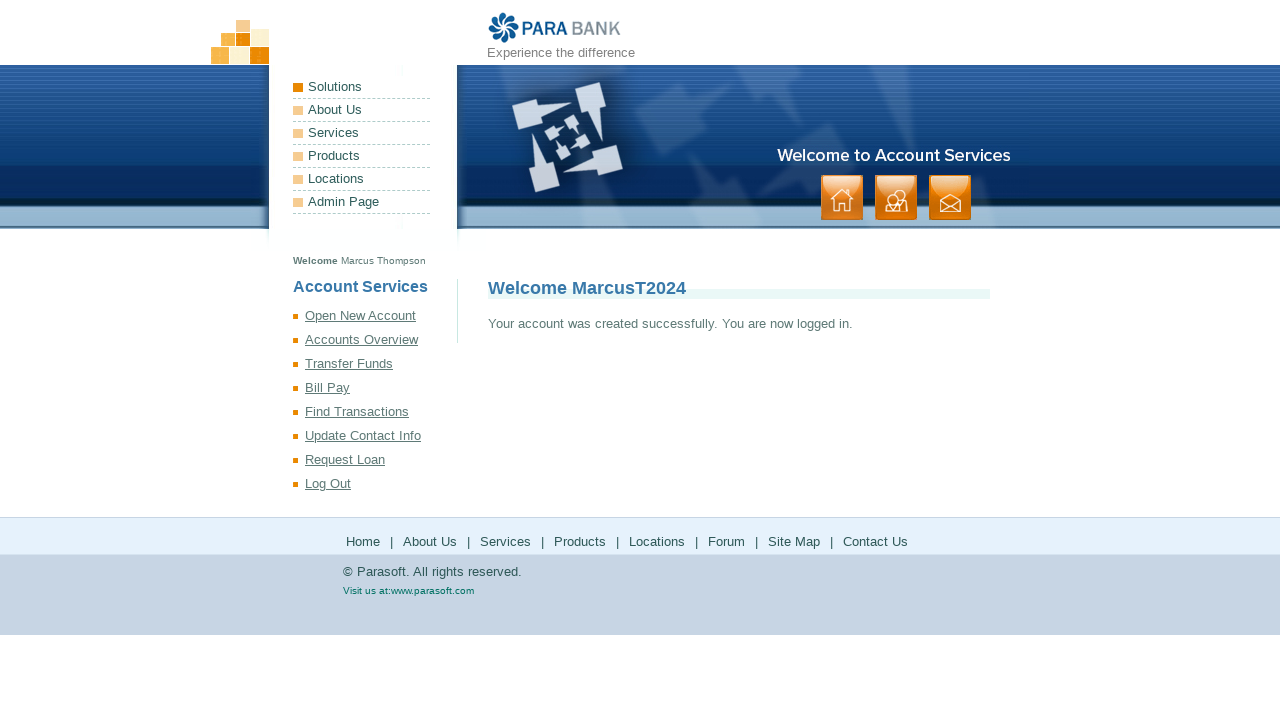

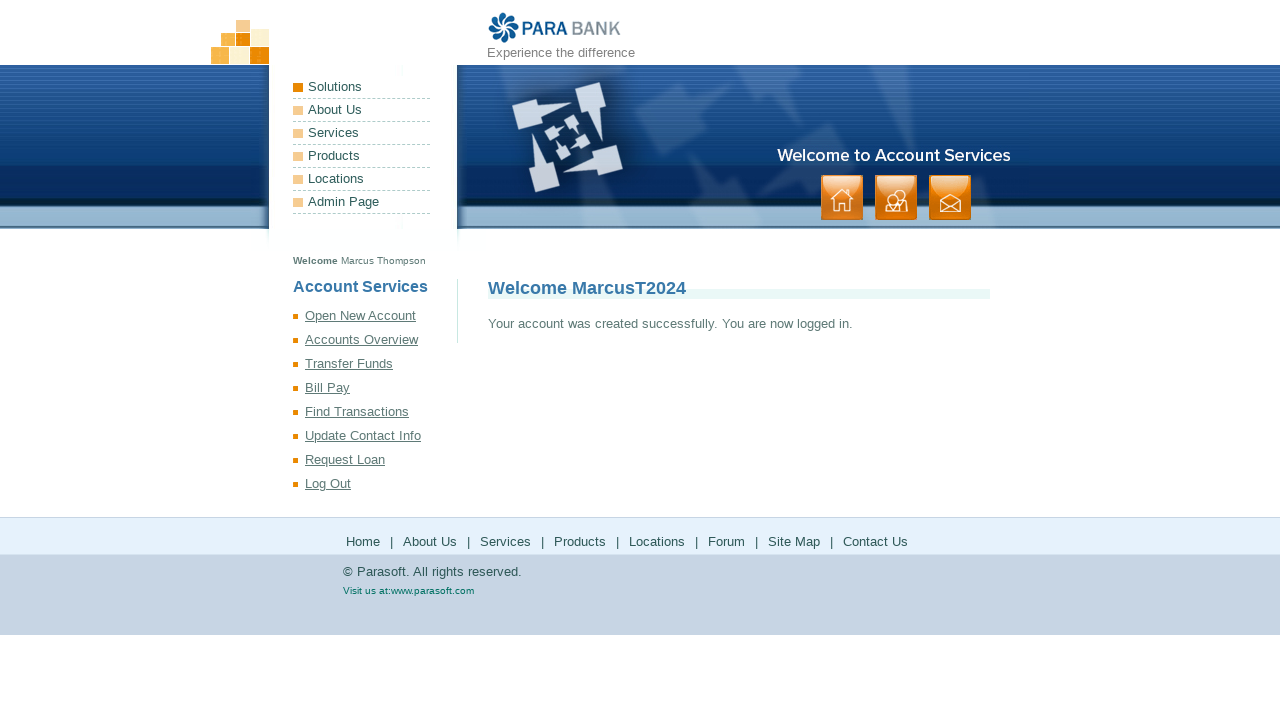